Tests navigation to the Overall Rating page by clicking the Overall Rating link, verifying the URL, then navigating back to the main page.

Starting URL: https://buggy.justtestit.org/

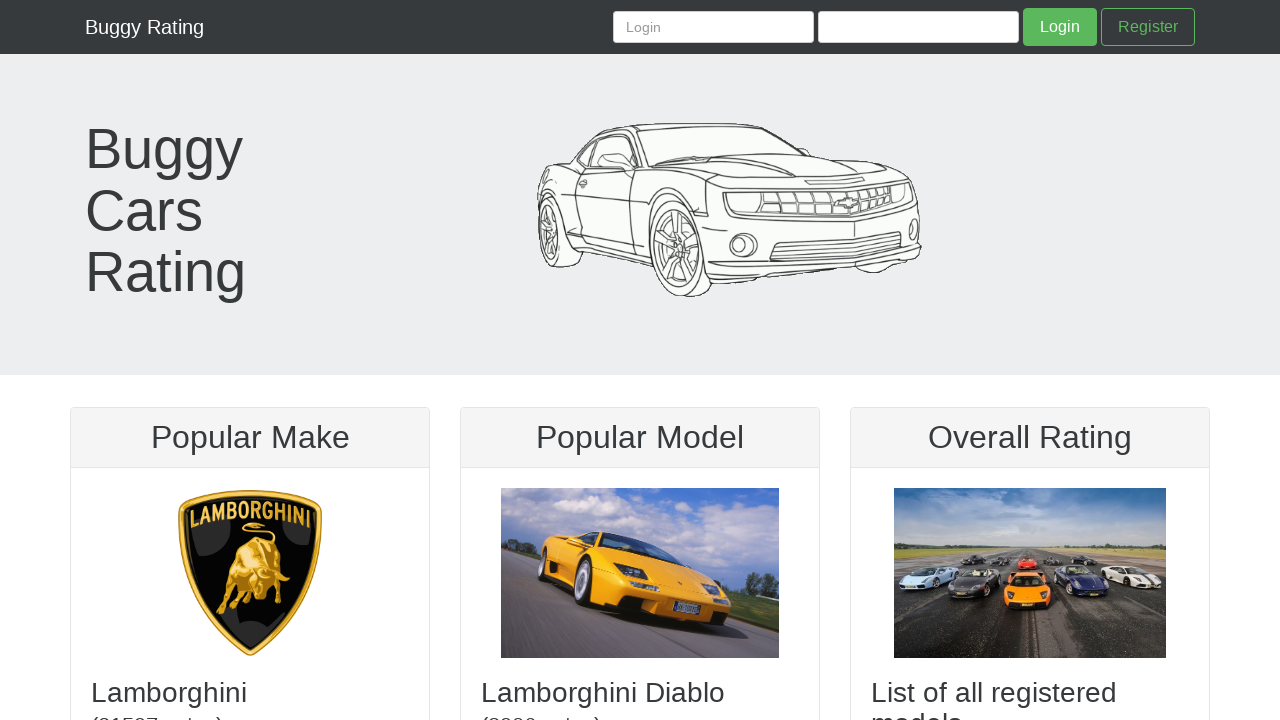

Clicked on Overall Rating link in navigation at (1030, 573) on a[href='/overall']
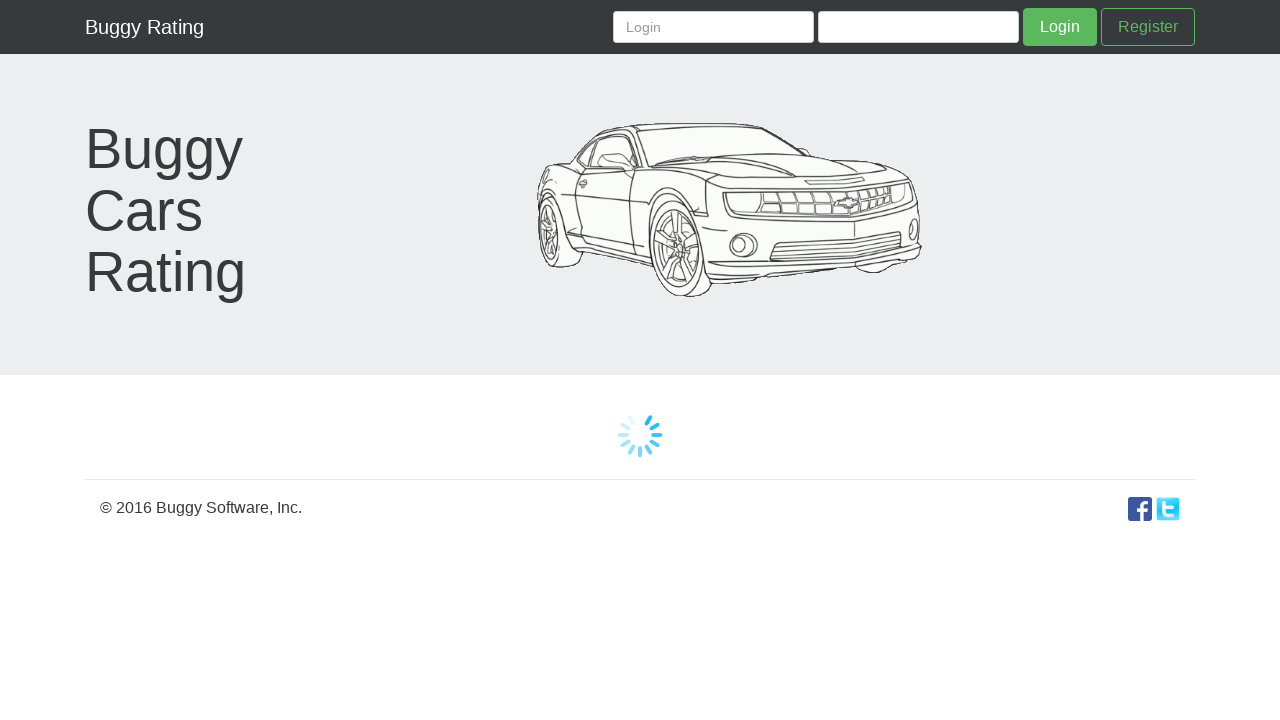

Navigated to Overall Rating page - URL verified
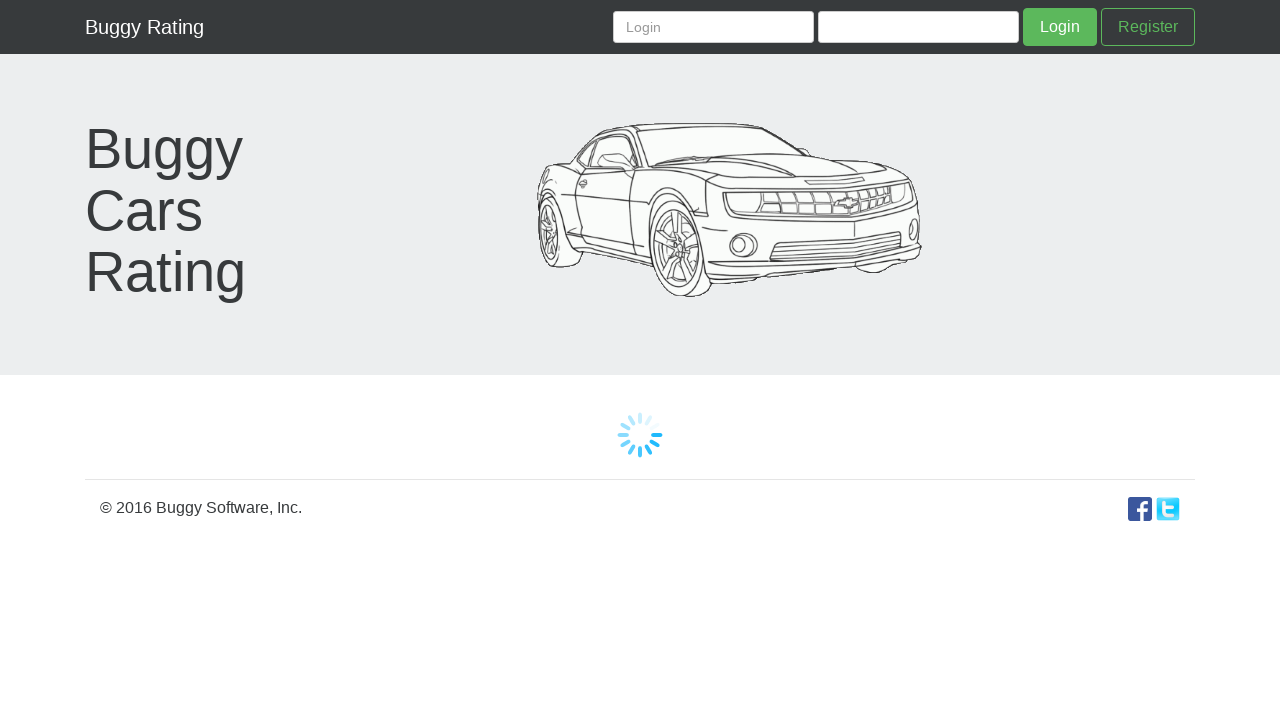

Clicked on Buggy Rating navbar brand link to navigate back at (144, 27) on a.navbar-brand
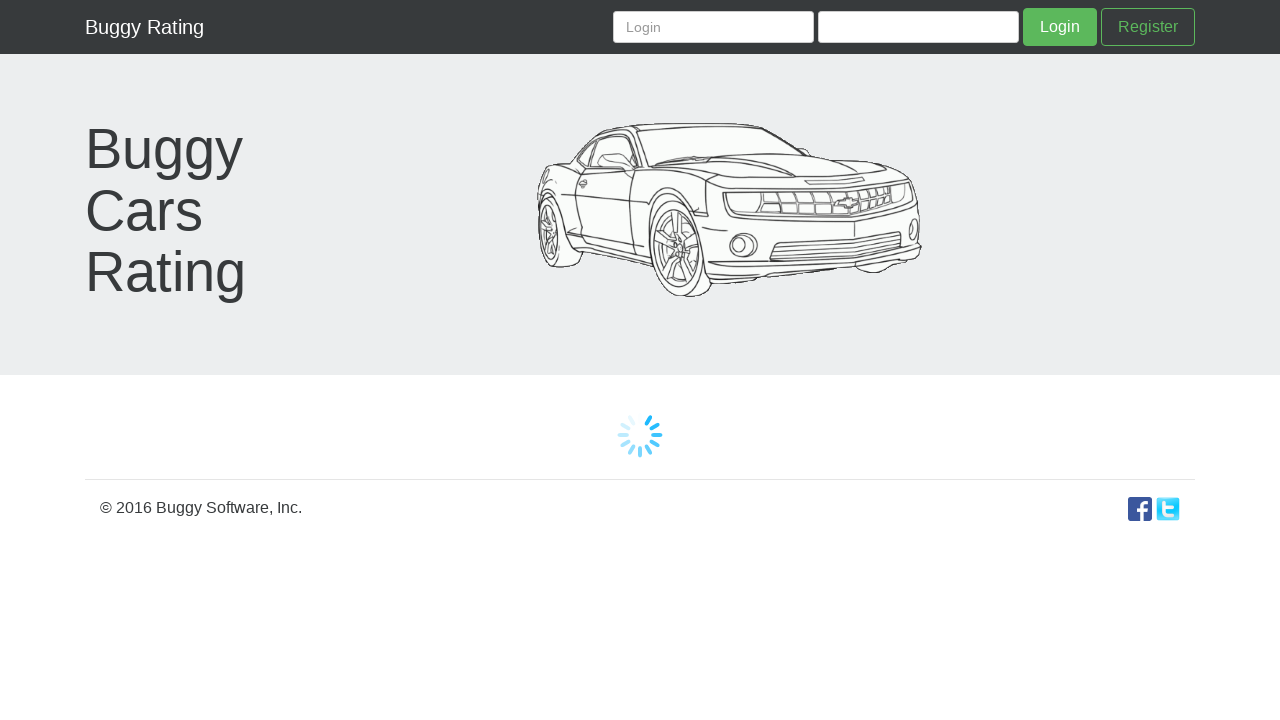

Successfully navigated back to main page - URL verified
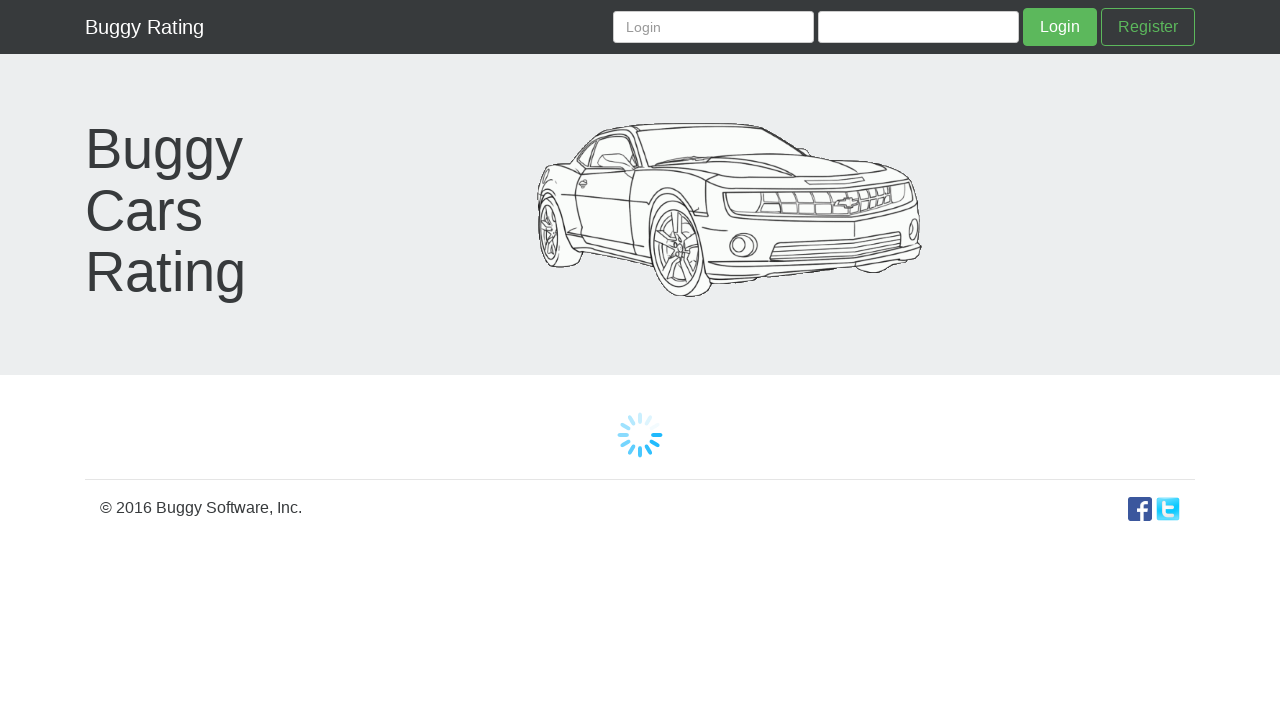

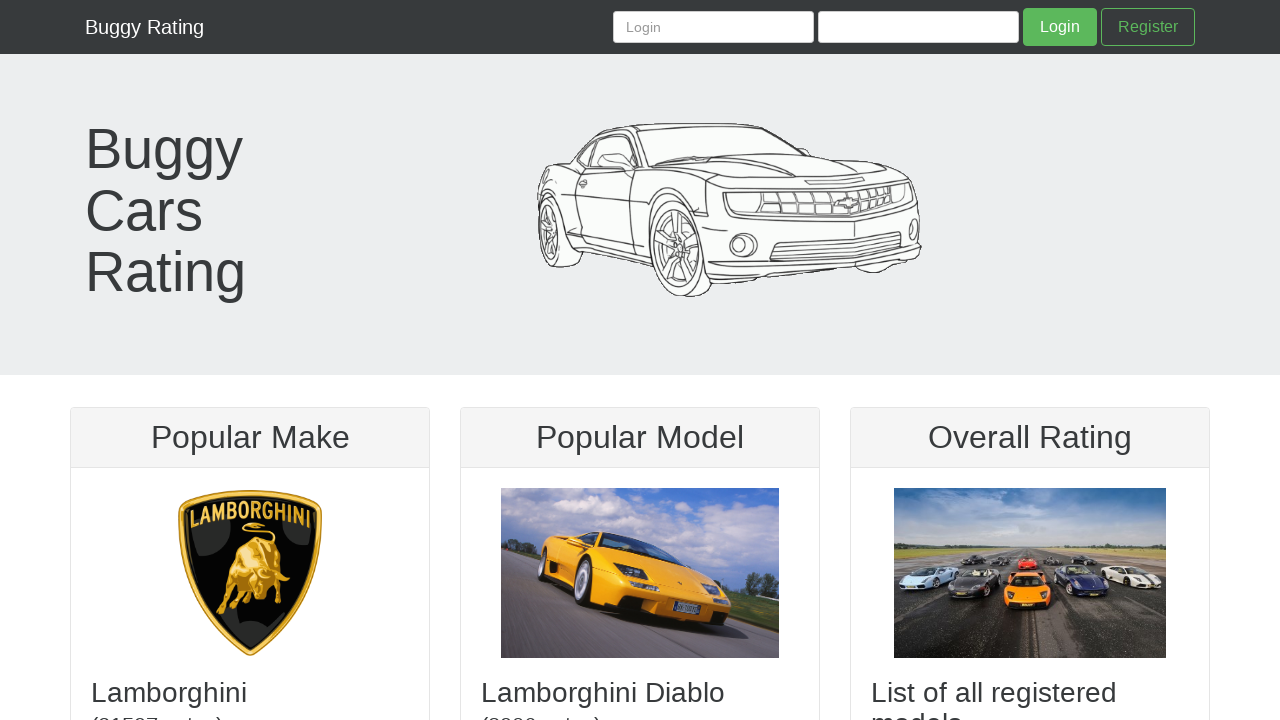